Tests that error icon can be clicked to dismiss the error message

Starting URL: https://www.saucedemo.com/

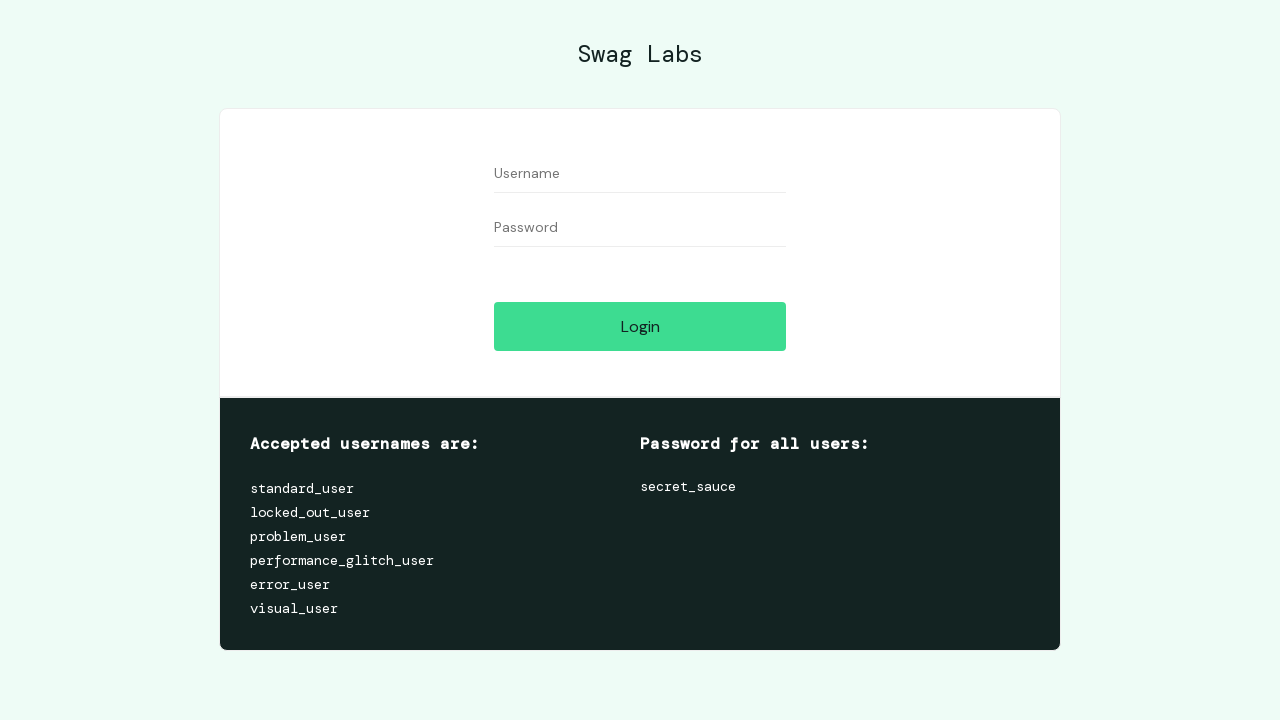

Clicked login button to trigger error message at (640, 326) on #login-button
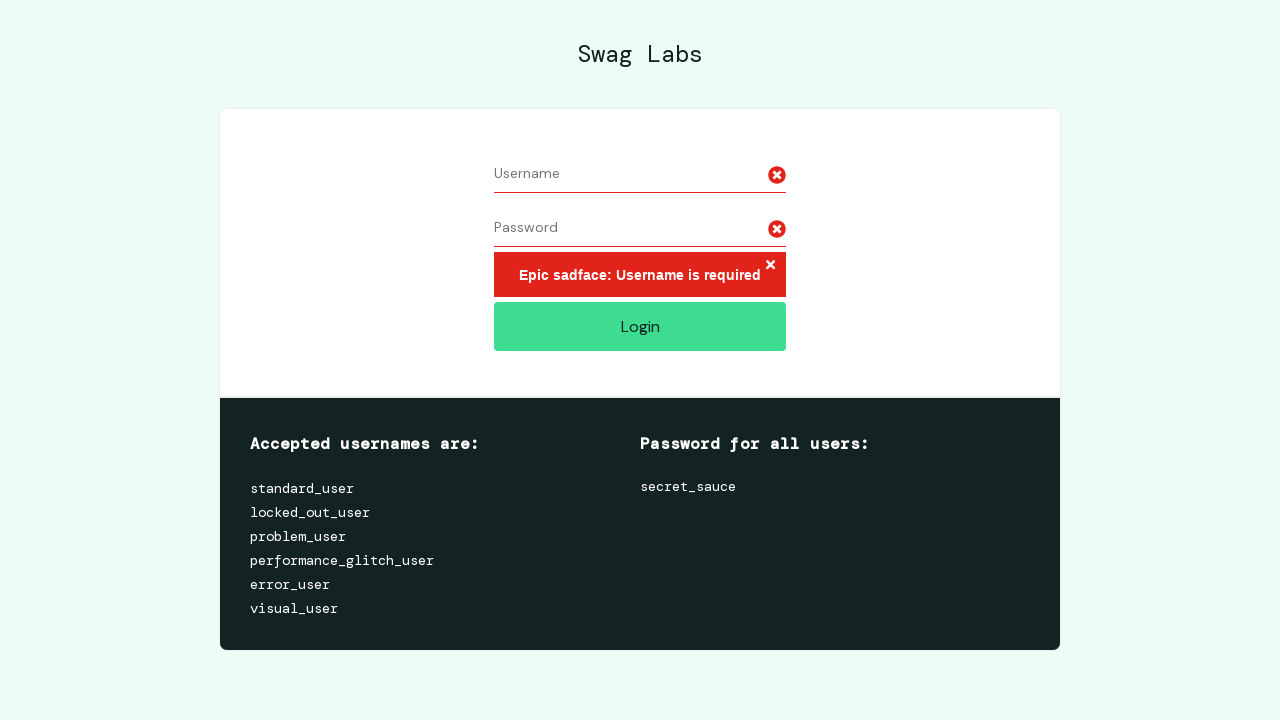

Clicked error icon button to dismiss error message at (770, 266) on button.error-button
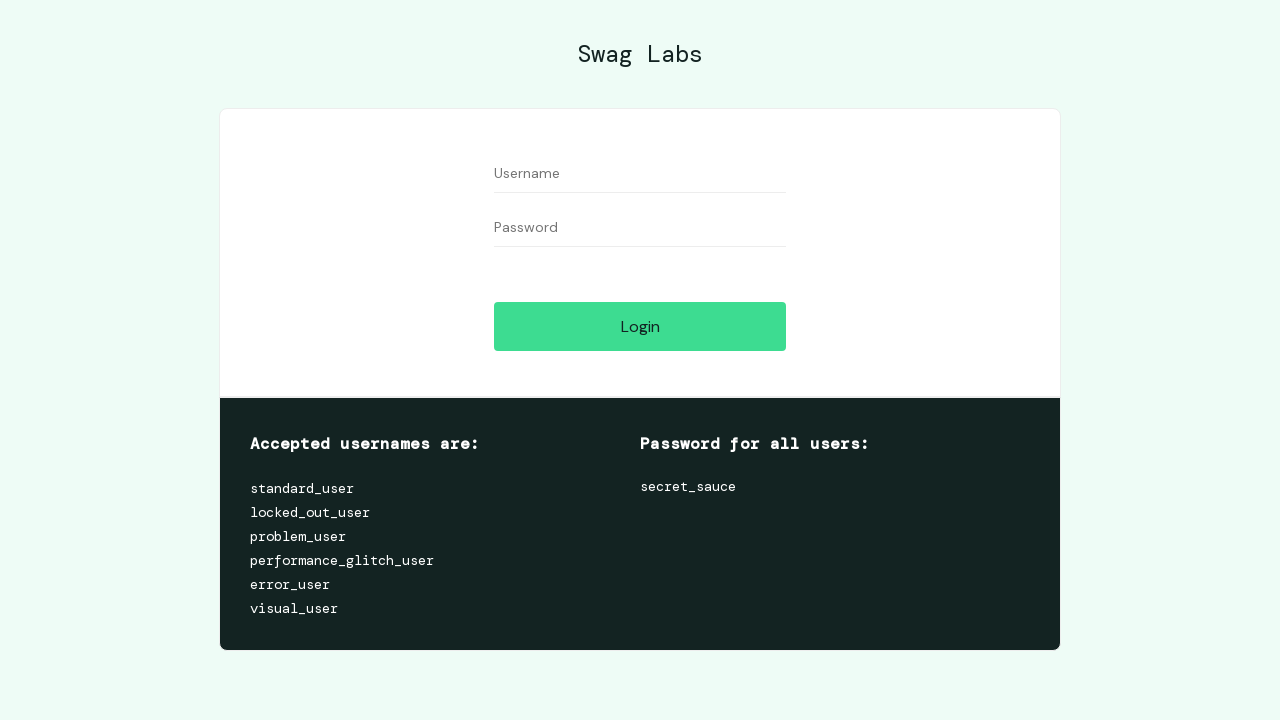

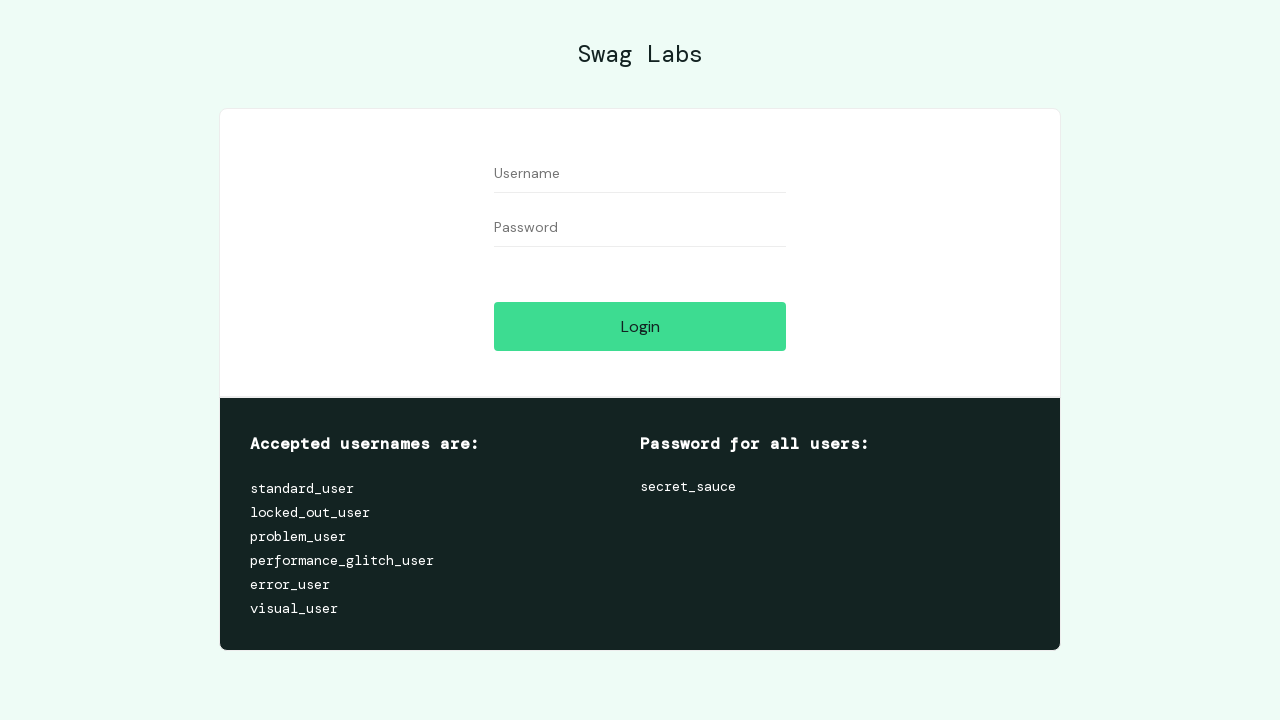